Navigates to the automation testing website and scrolls down the page by 200 pixels using JavaScript execution

Starting URL: https://automationtesting.co.uk

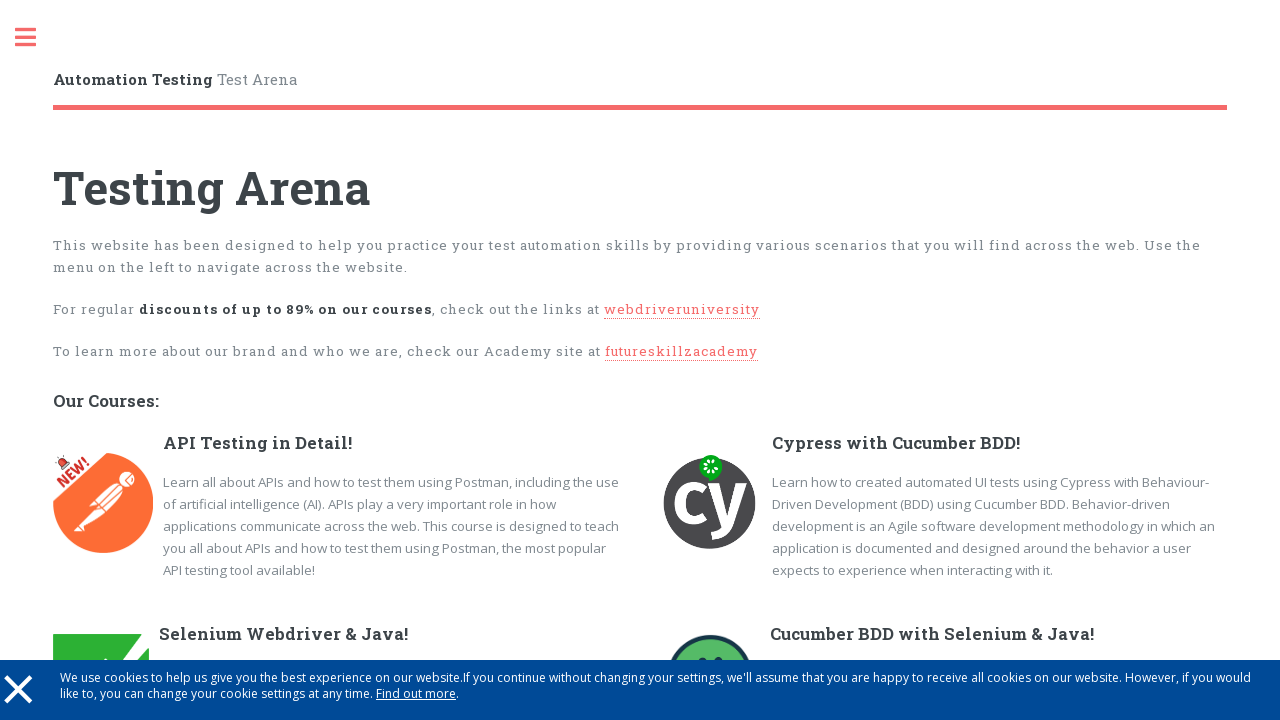

Navigated to automation testing website
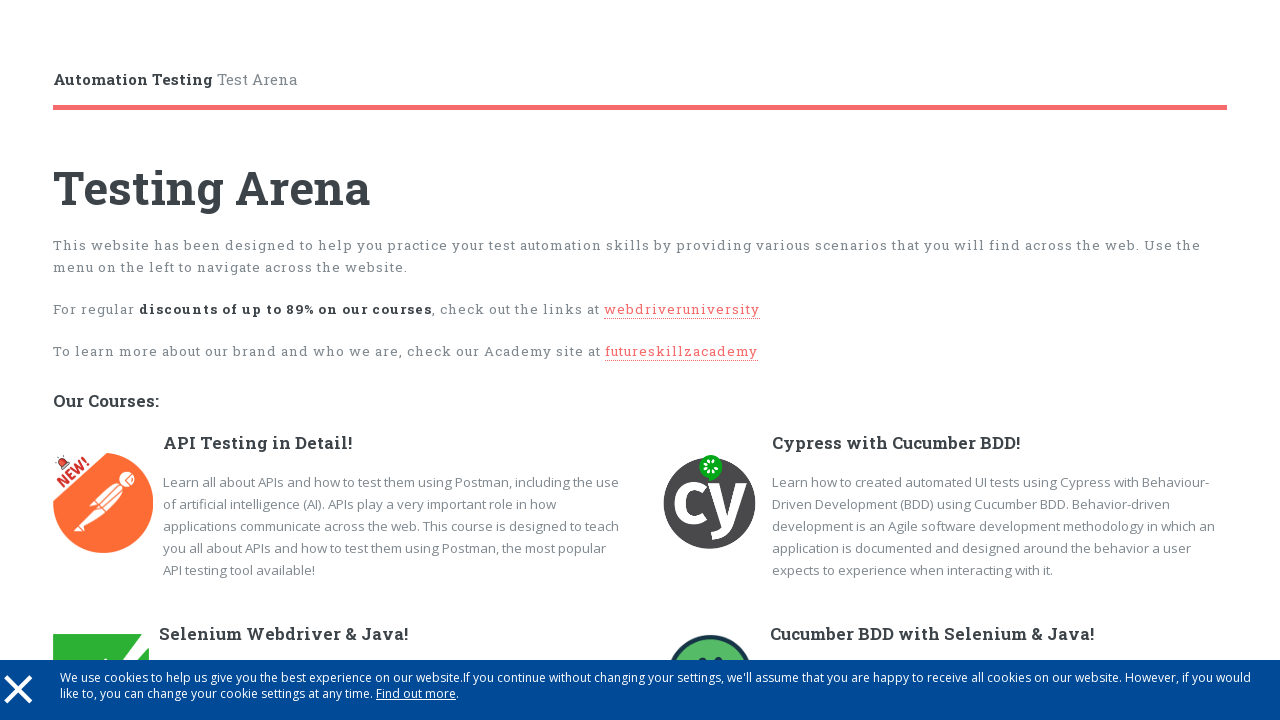

Scrolled down the page by 200 pixels using JavaScript execution
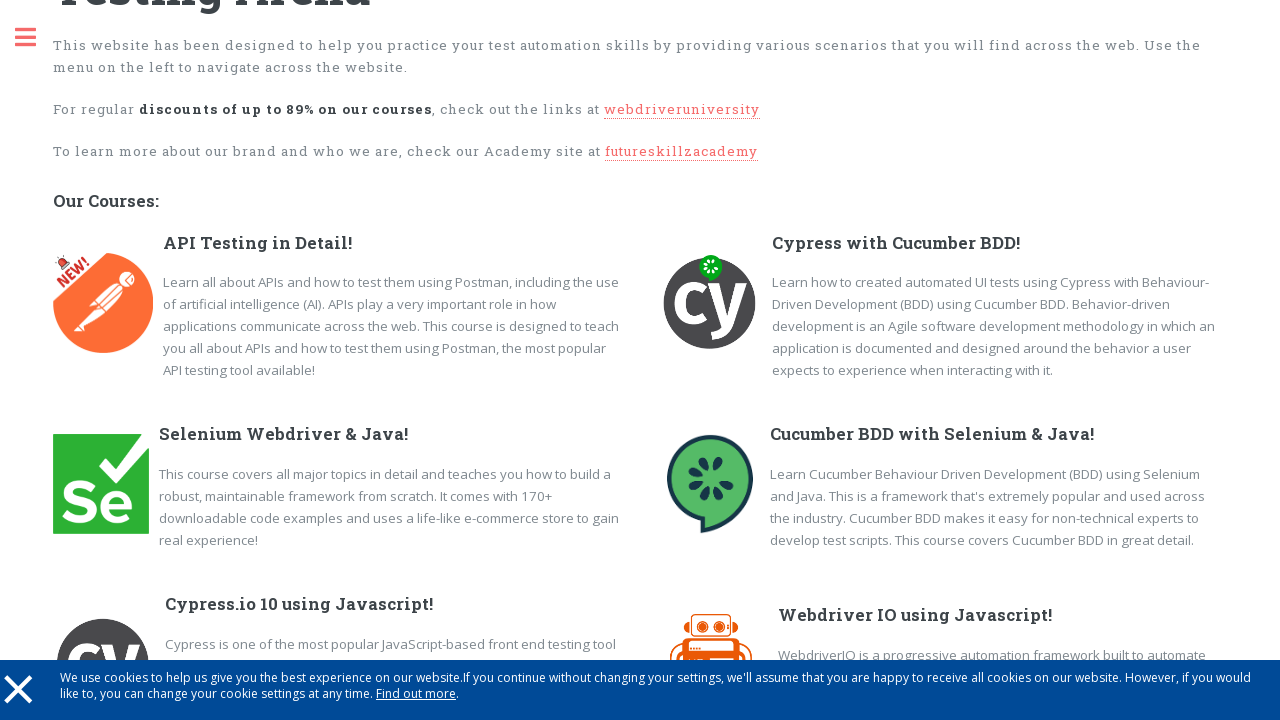

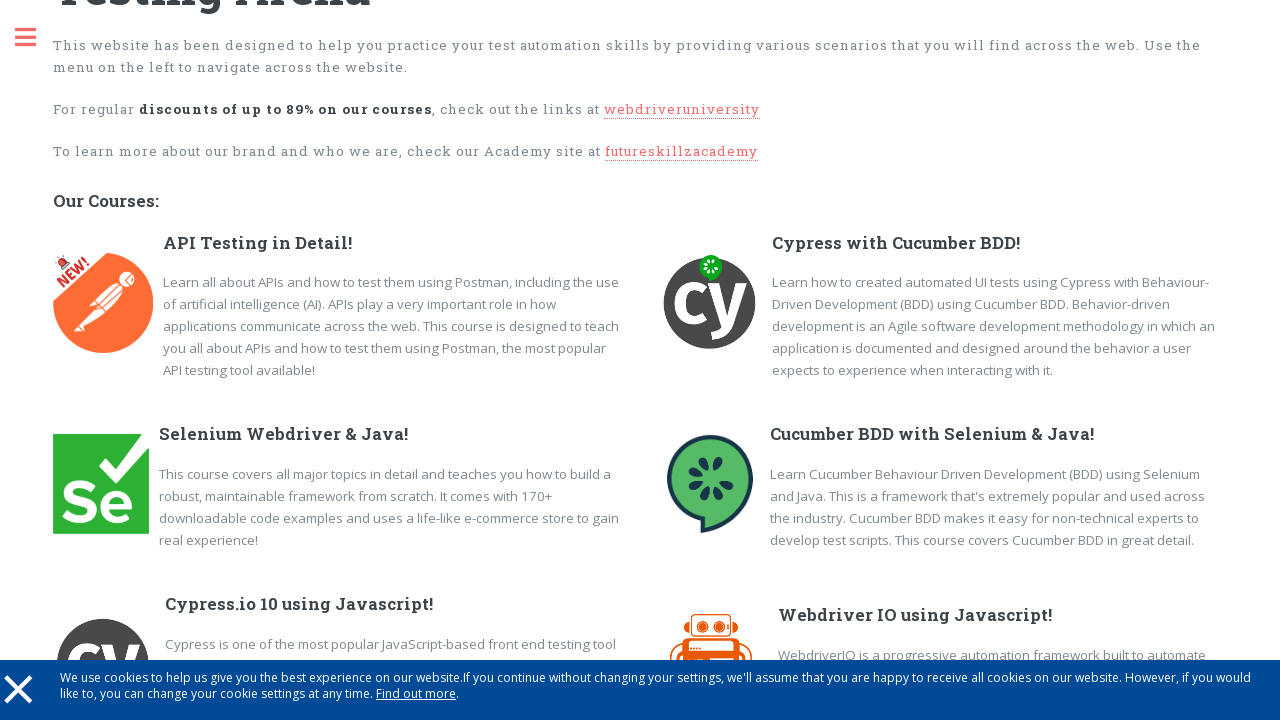